Tests filtering to display all todo items after viewing filtered views

Starting URL: https://demo.playwright.dev/todomvc

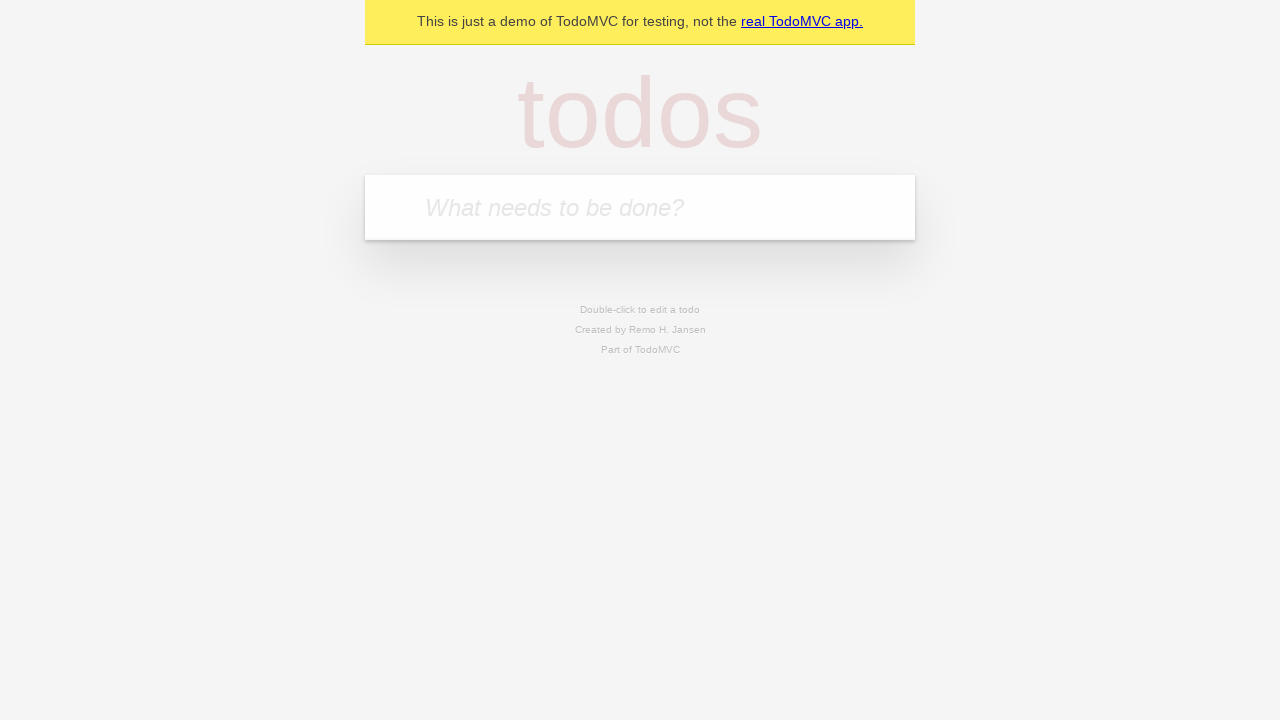

Filled todo input with 'buy some cheese' on internal:attr=[placeholder="What needs to be done?"i]
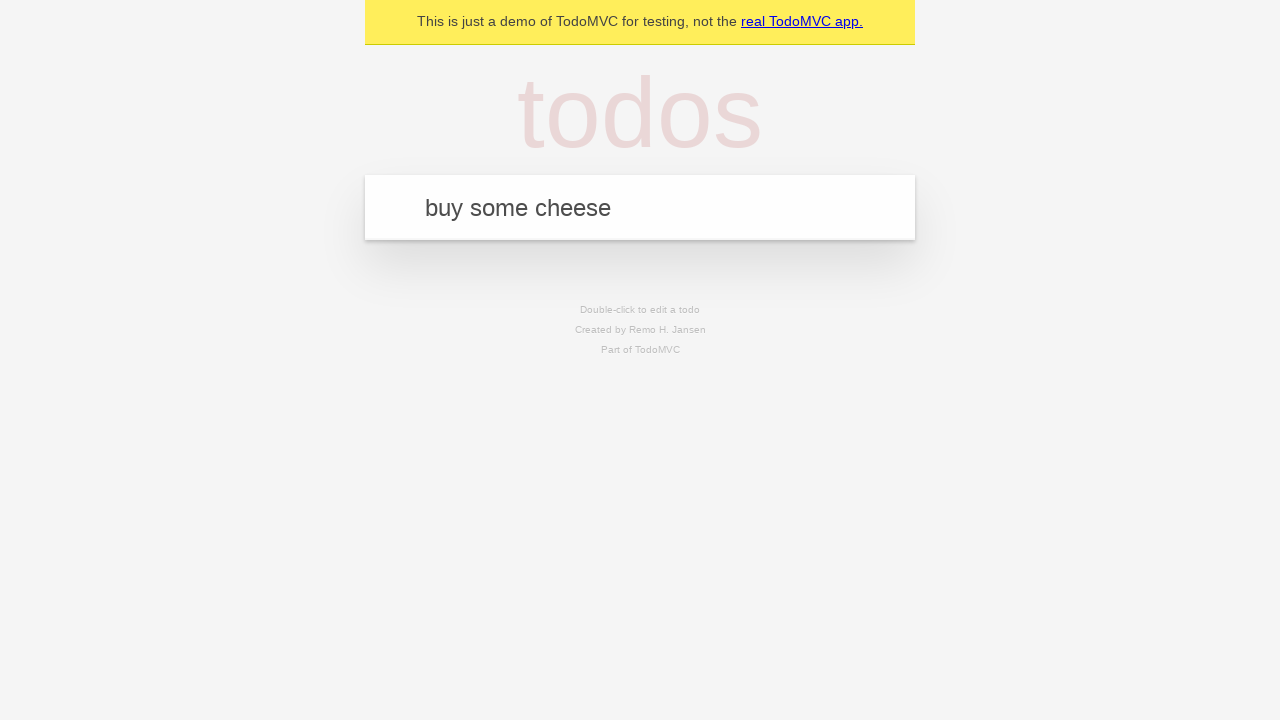

Pressed Enter to create first todo item on internal:attr=[placeholder="What needs to be done?"i]
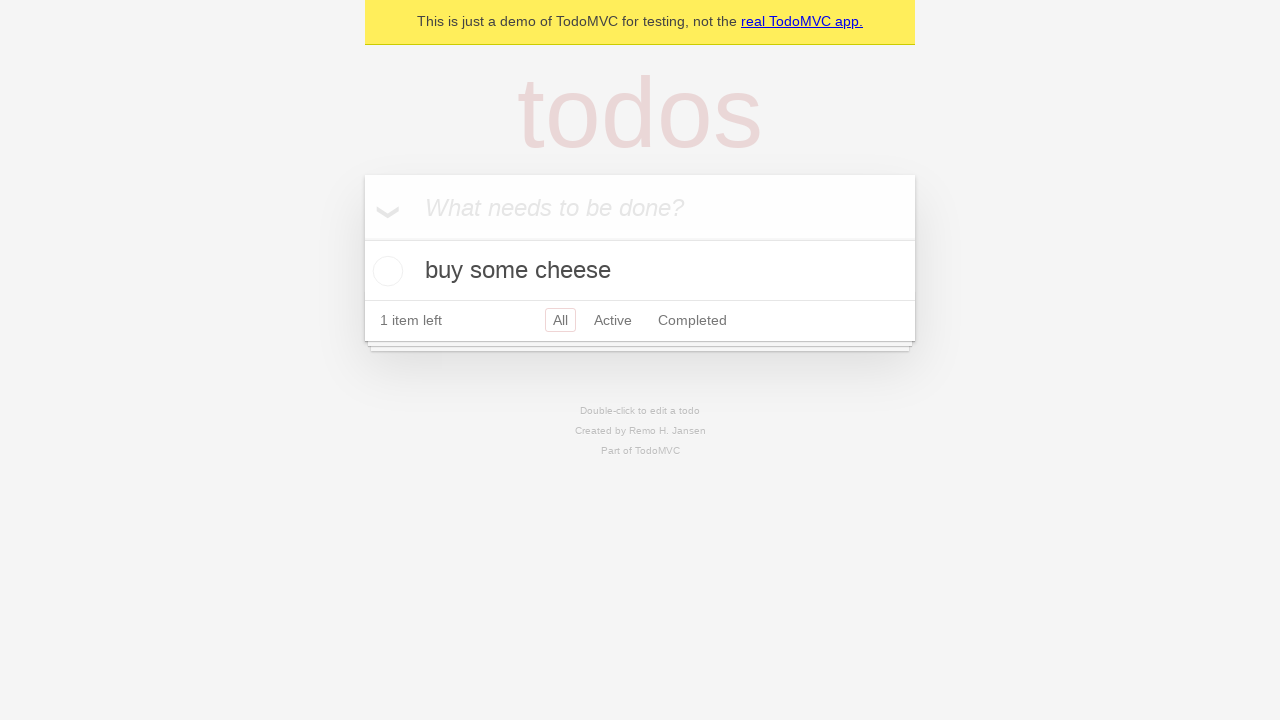

Filled todo input with 'feed the cat' on internal:attr=[placeholder="What needs to be done?"i]
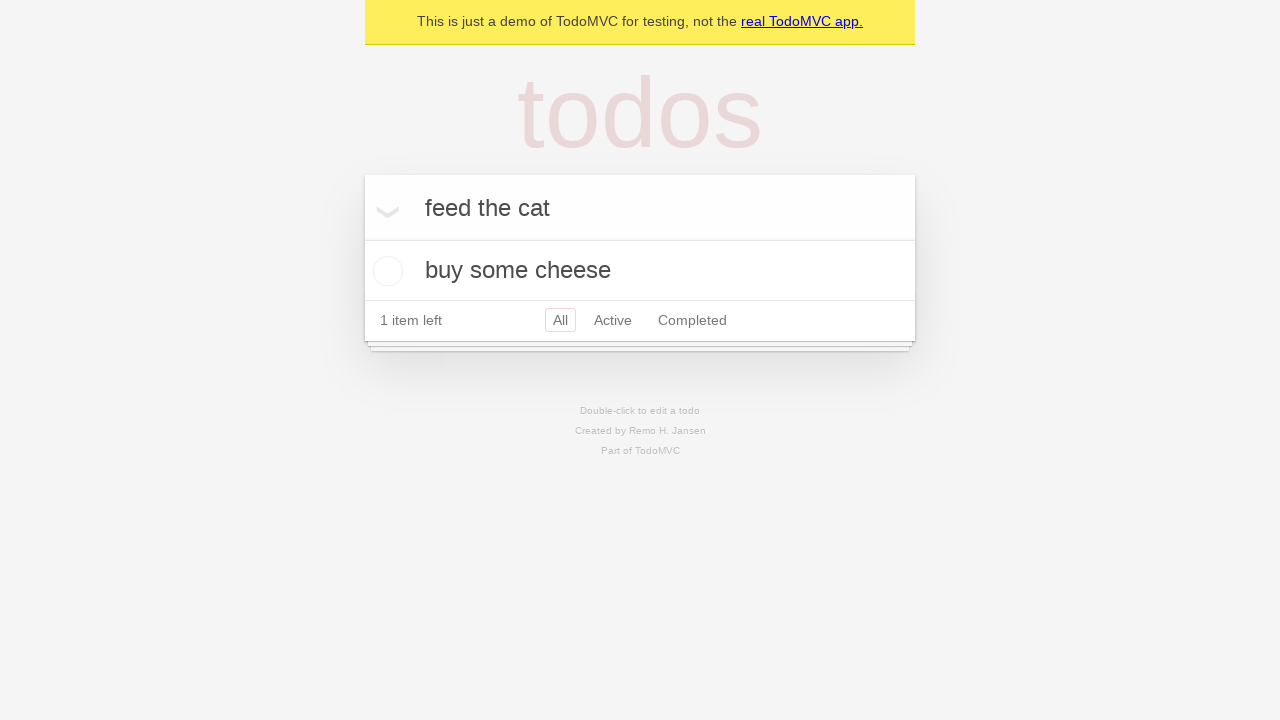

Pressed Enter to create second todo item on internal:attr=[placeholder="What needs to be done?"i]
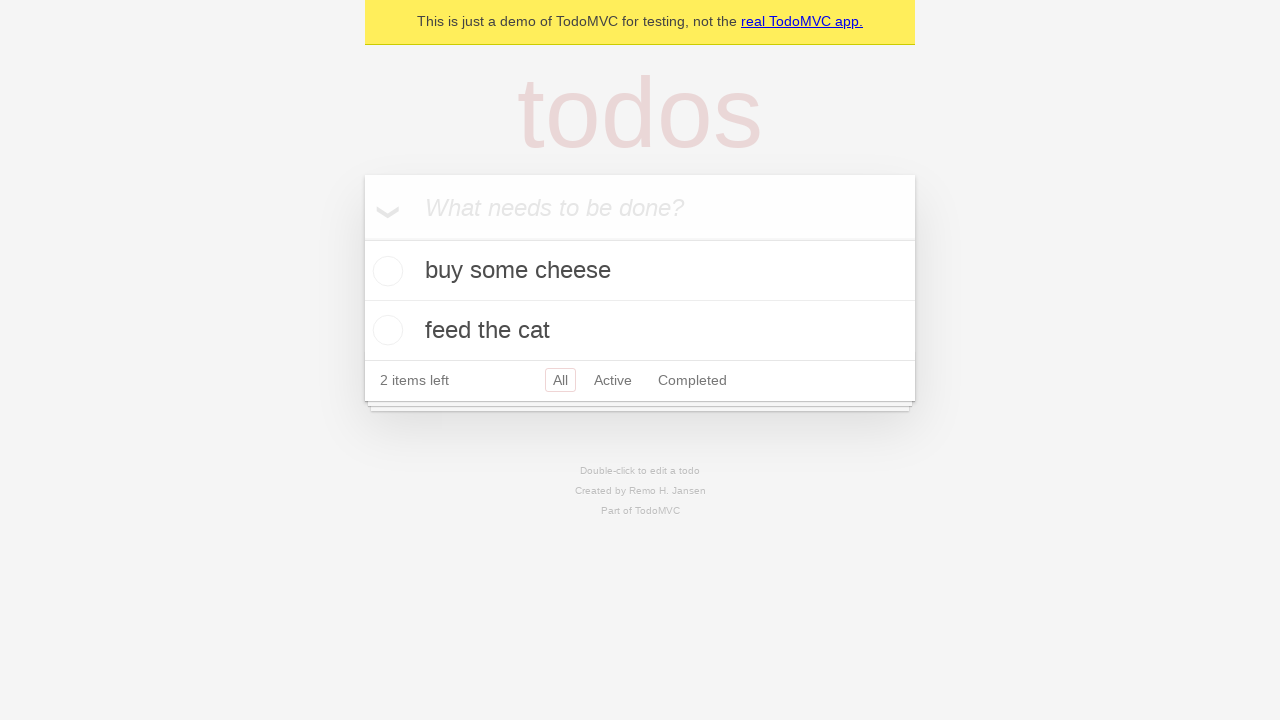

Filled todo input with 'book a doctors appointment' on internal:attr=[placeholder="What needs to be done?"i]
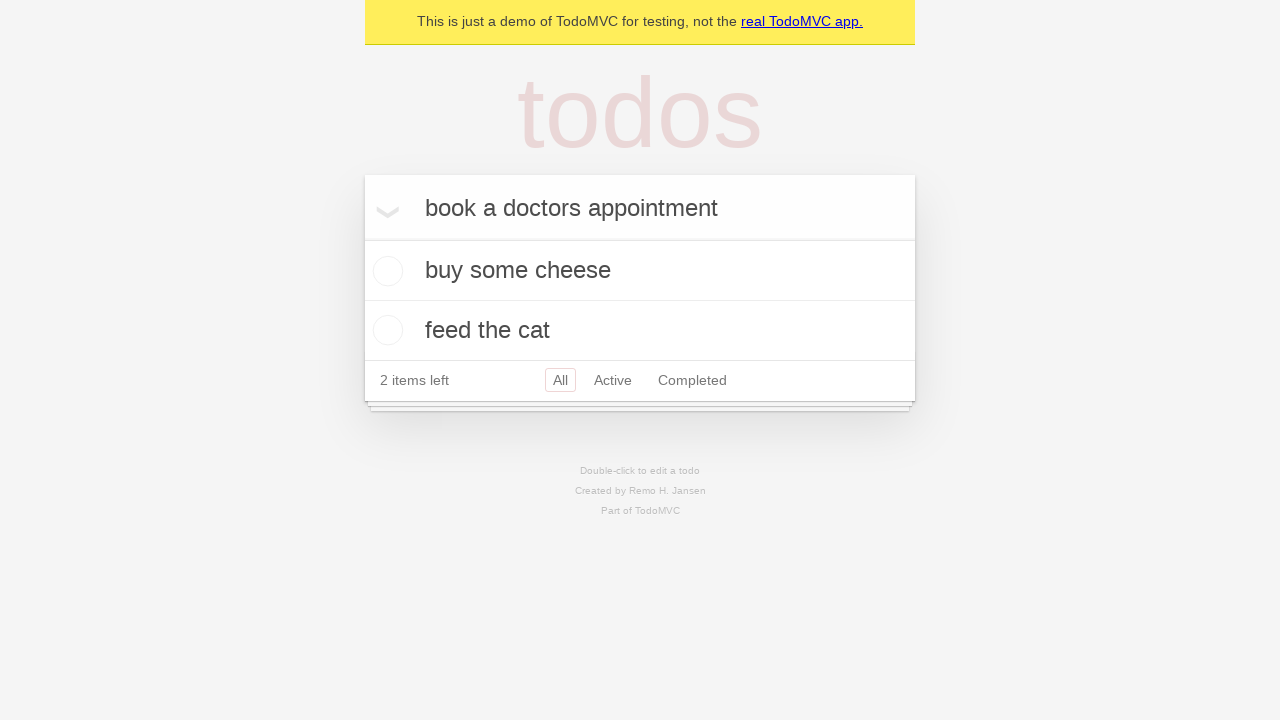

Pressed Enter to create third todo item on internal:attr=[placeholder="What needs to be done?"i]
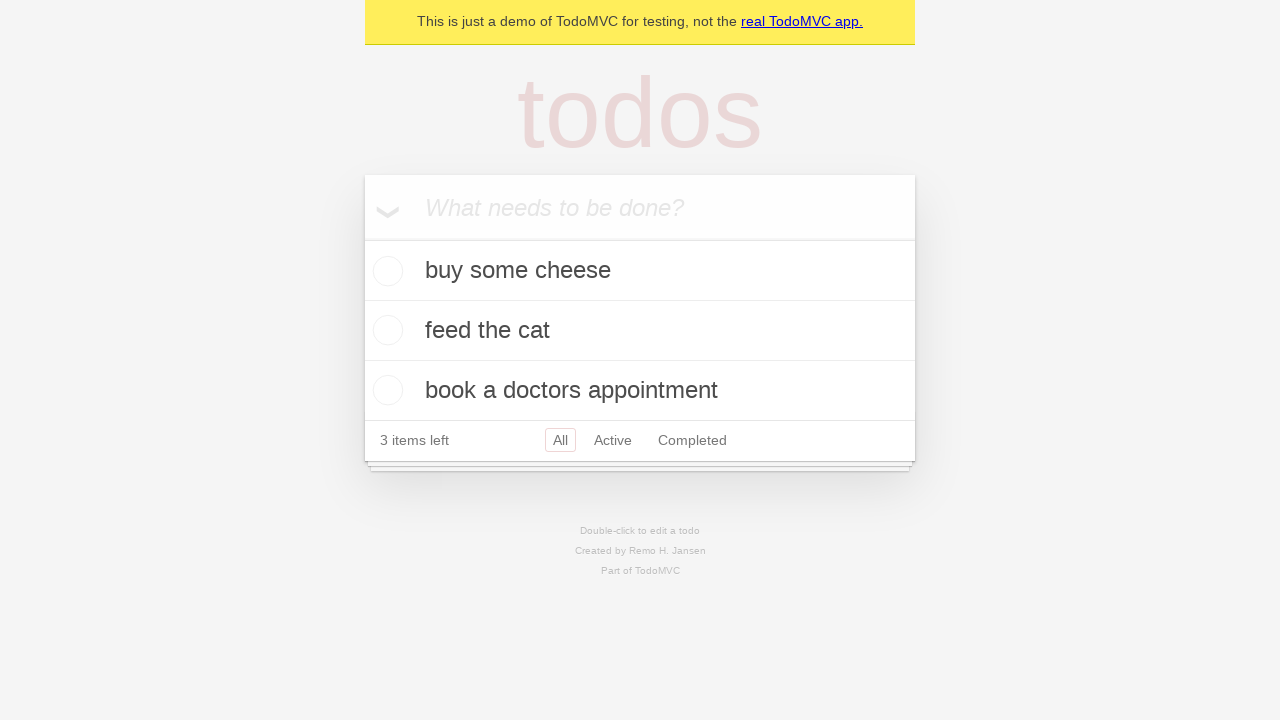

Waited for all 3 todo items to be rendered
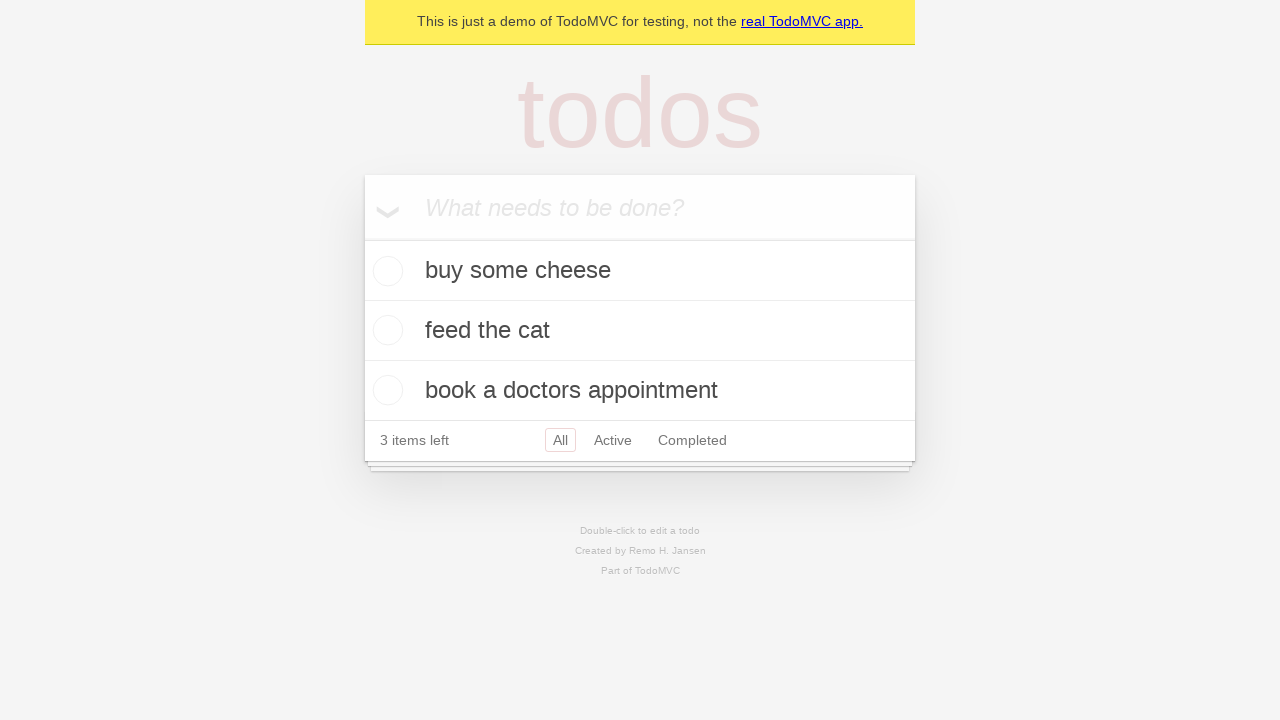

Checked the second todo item (feed the cat) at (385, 330) on internal:testid=[data-testid="todo-item"s] >> nth=1 >> internal:role=checkbox
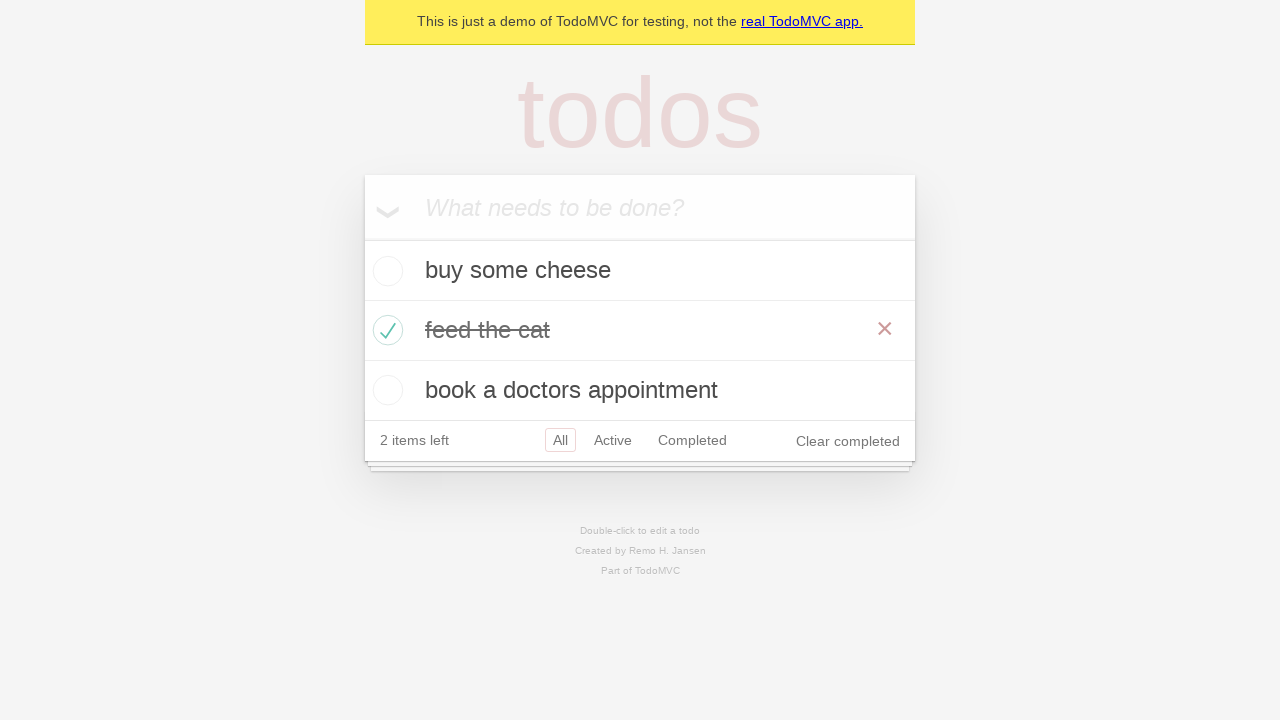

Clicked Active filter to display active todos only at (613, 440) on internal:role=link[name="Active"i]
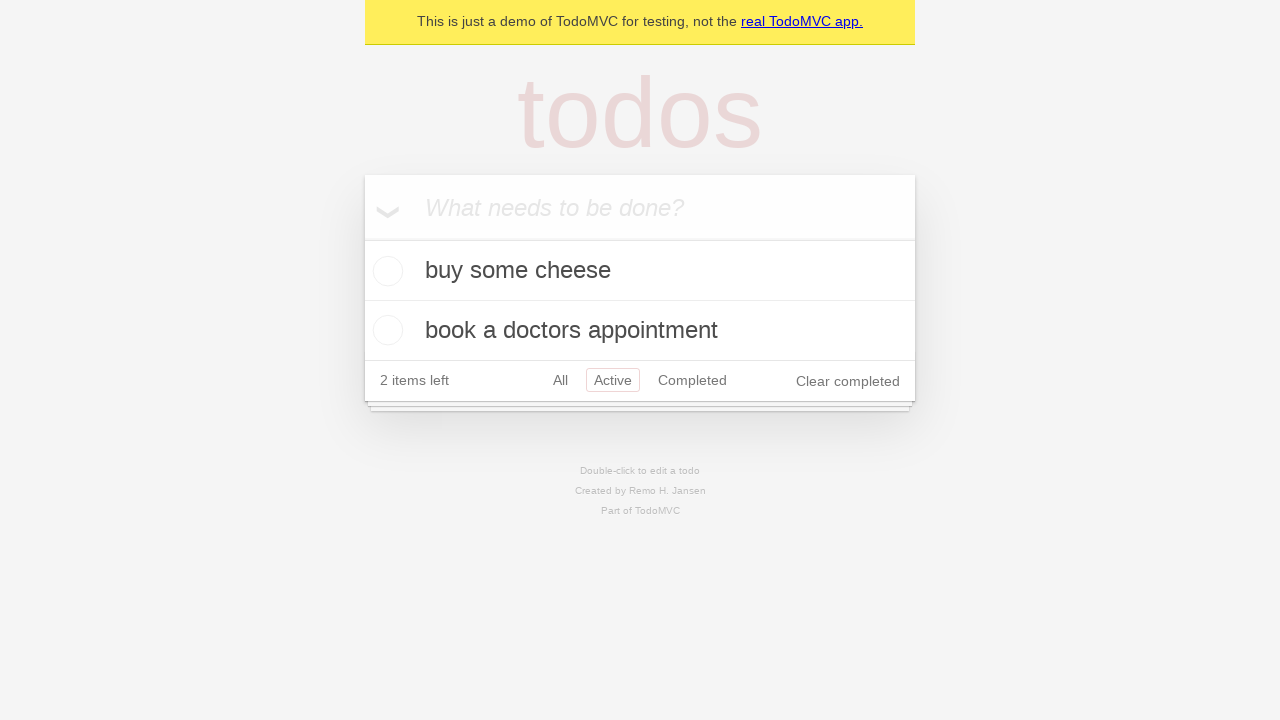

Clicked Completed filter to display completed todos only at (692, 380) on internal:role=link[name="Completed"i]
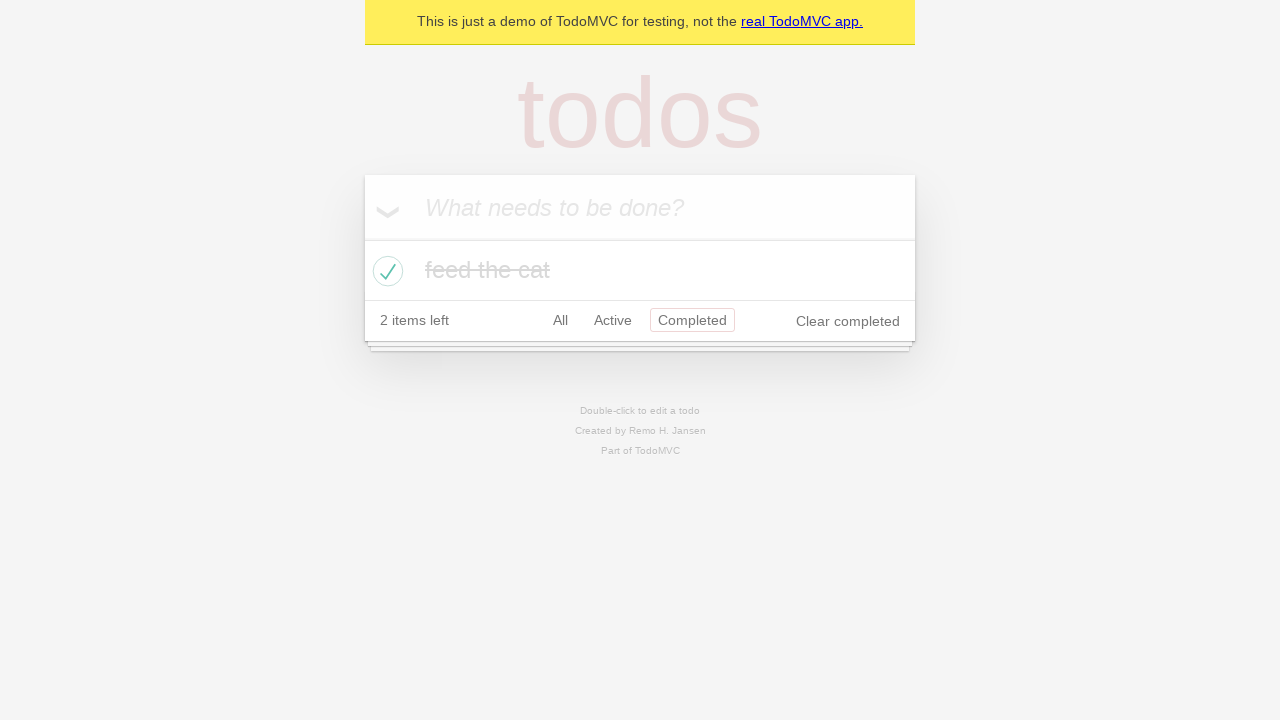

Clicked All filter to display all todo items at (560, 320) on internal:role=link[name="All"i]
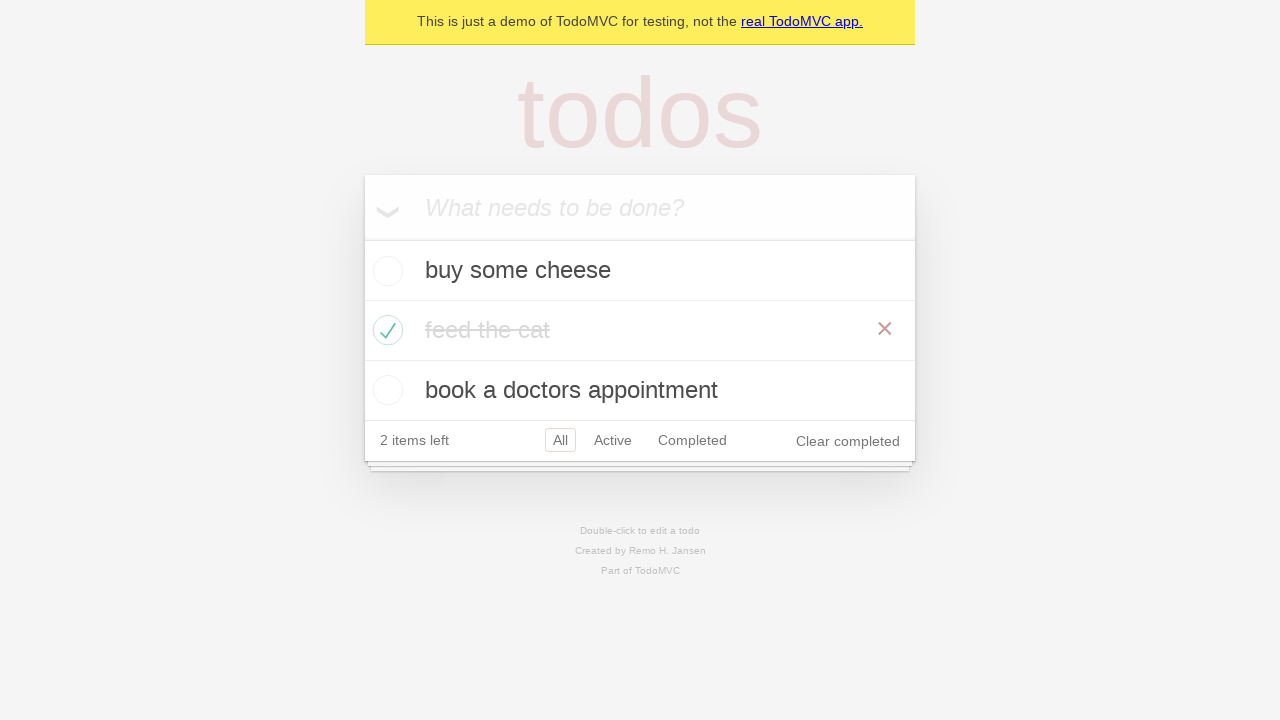

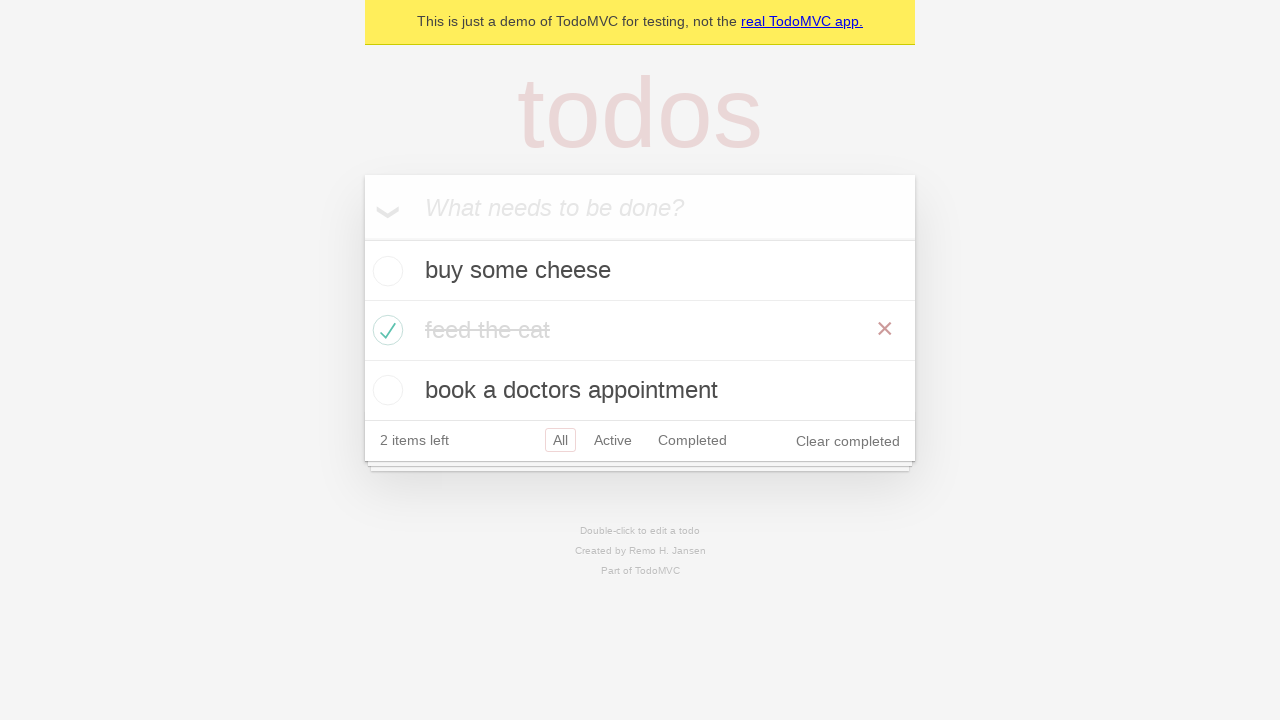